Tests tooltip functionality by hovering over an element and verifying the tooltip text appears

Starting URL: https://seleniumpractise.blogspot.com/2019/09/bootstrap-tooltip-in-selenium.html

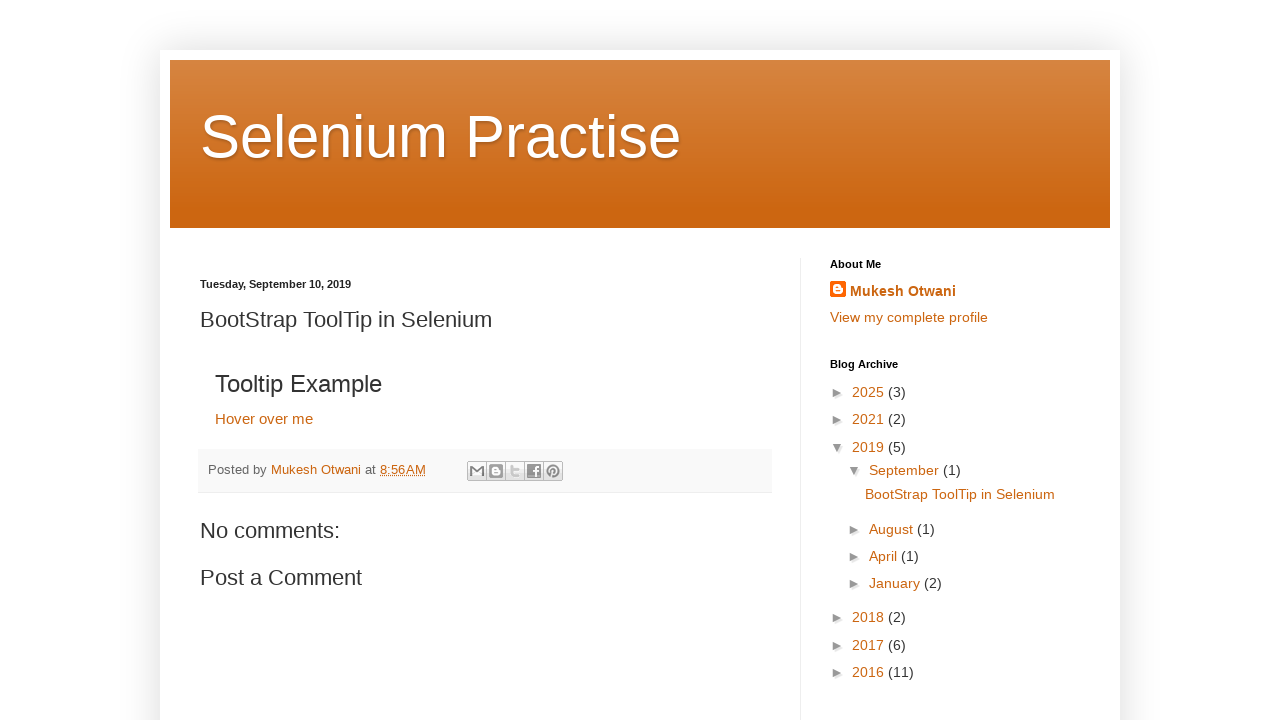

Navigated to Bootstrap tooltip test page
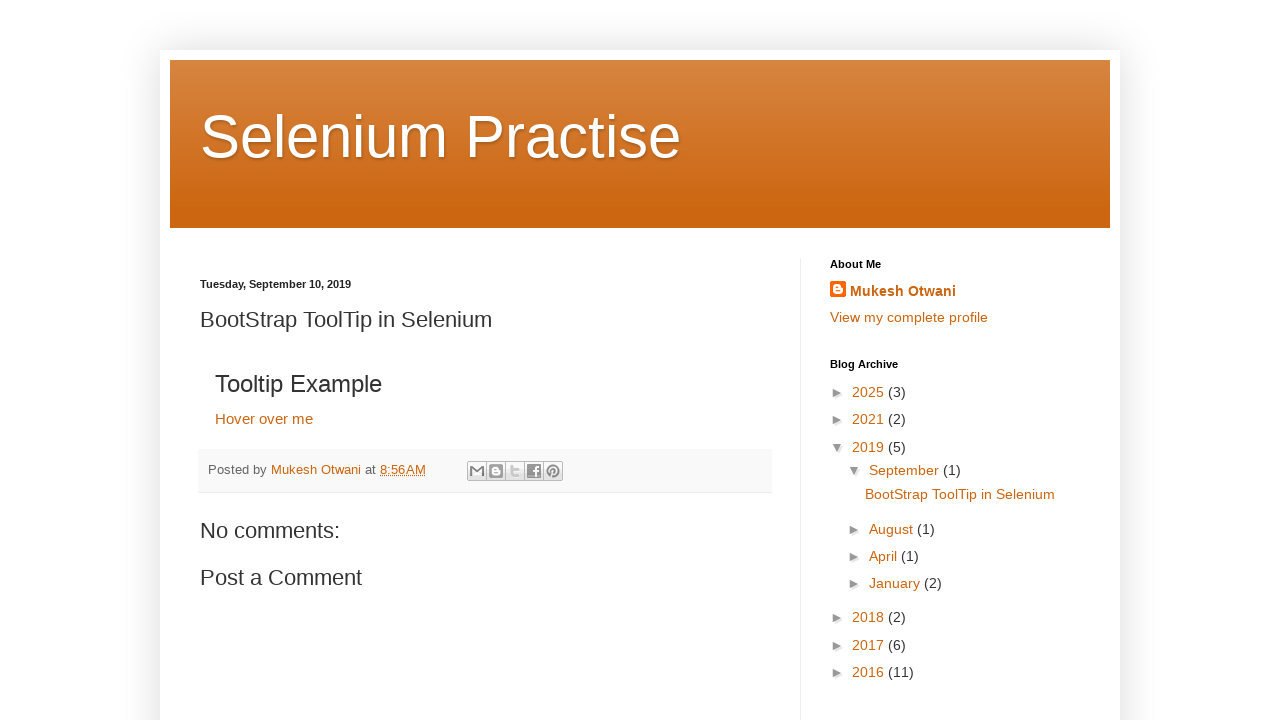

Hovered over element to trigger tooltip at (264, 418) on xpath=//a[text()='Hover over me']
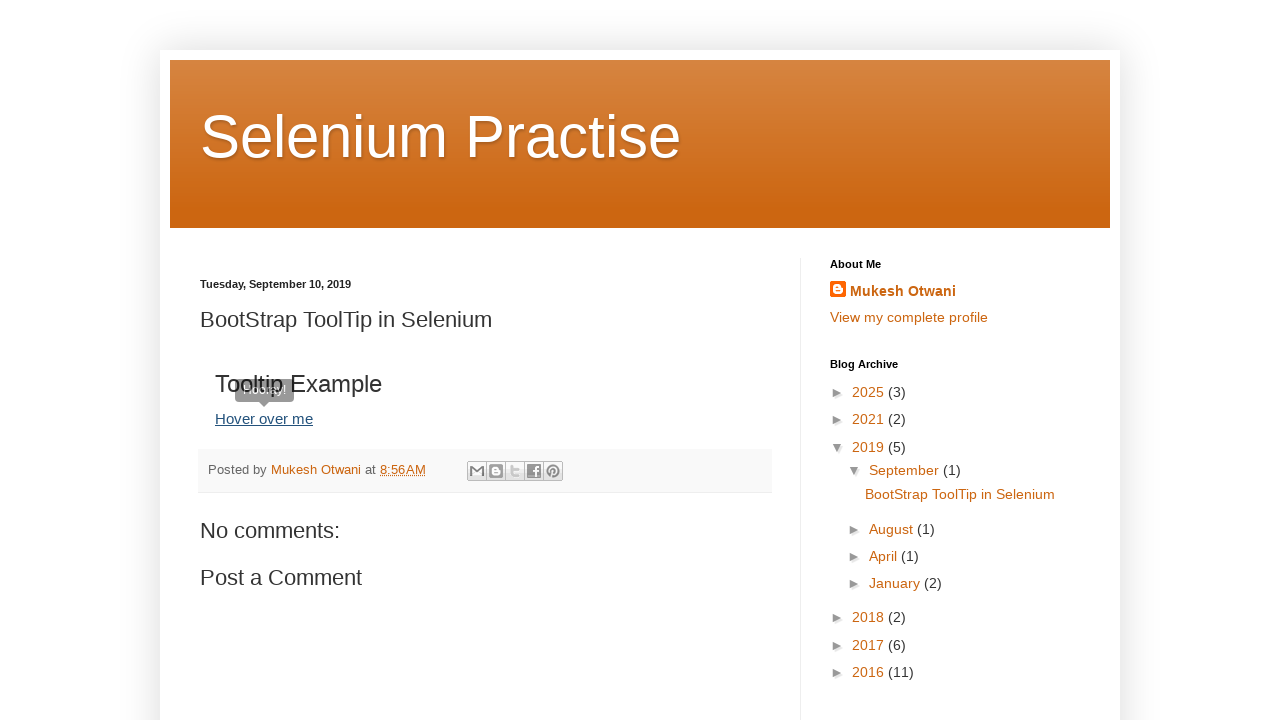

Tooltip element appeared and was located
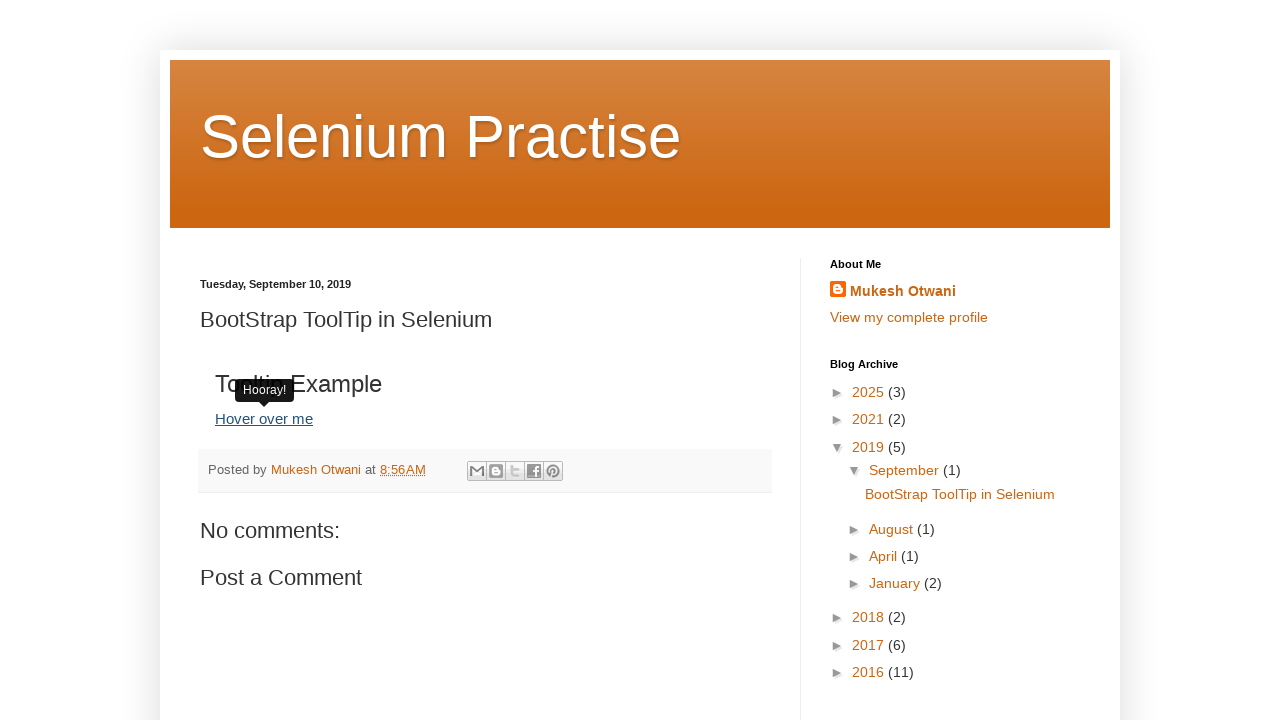

Retrieved tooltip text content
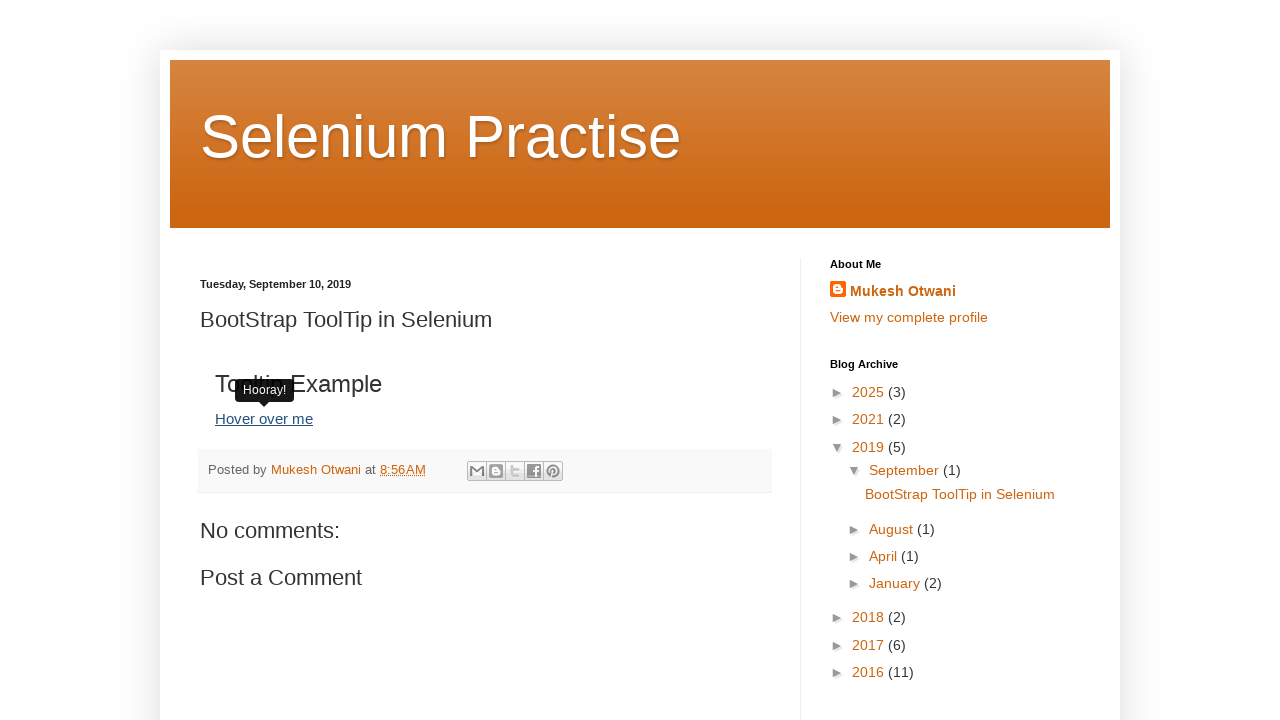

Verified tooltip contains expected text 'Hooray'
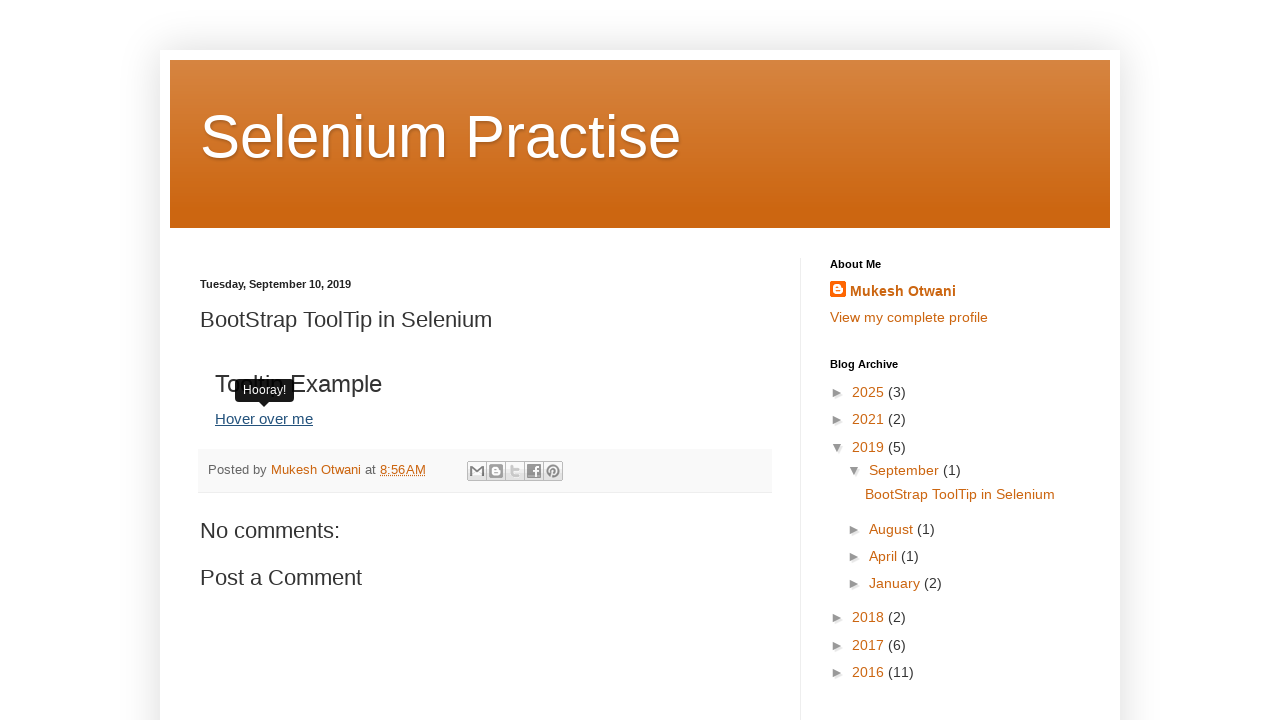

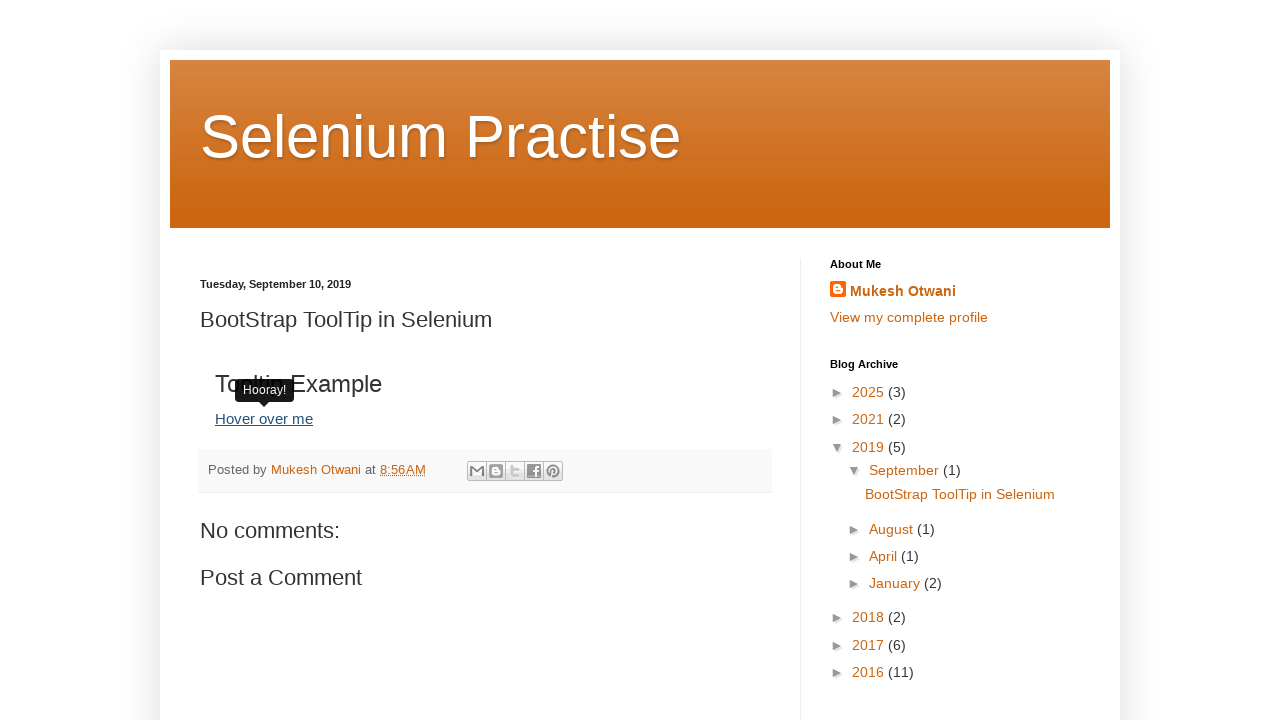